Navigates to demoqa.com and clicks on the 4th widget category card to test navigation functionality

Starting URL: https://demoqa.com/

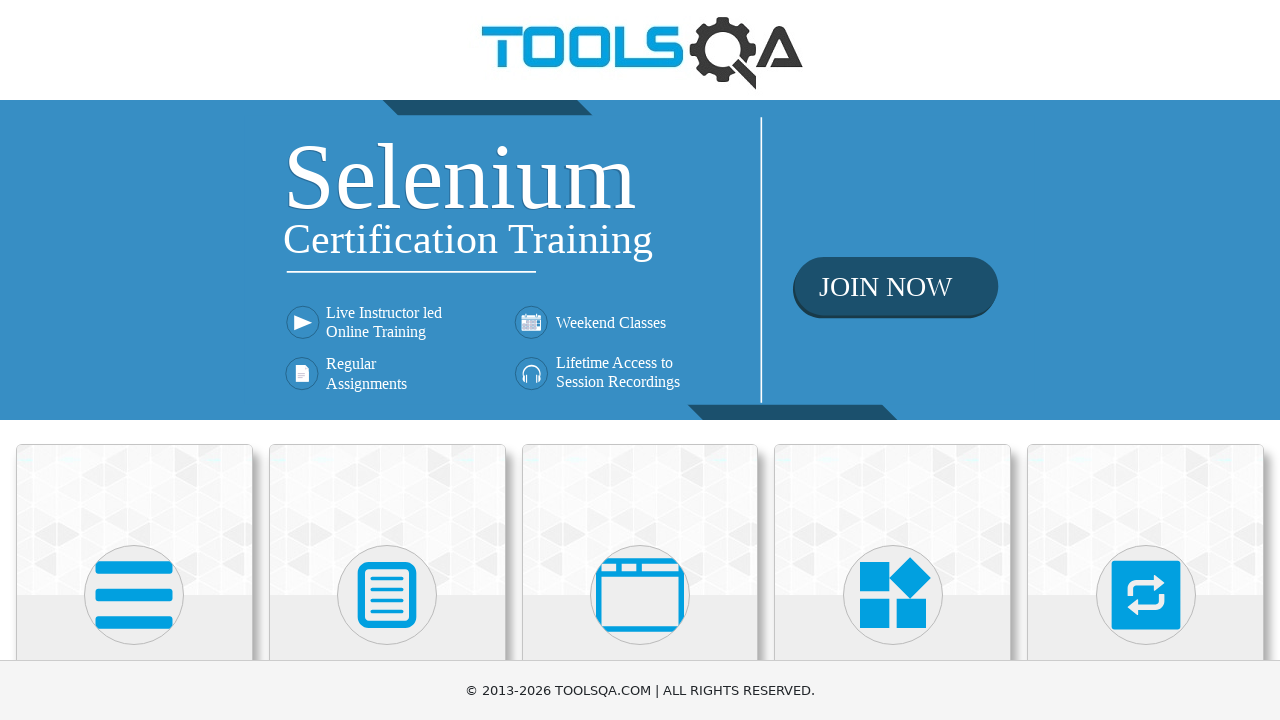

Navigated to demoqa.com
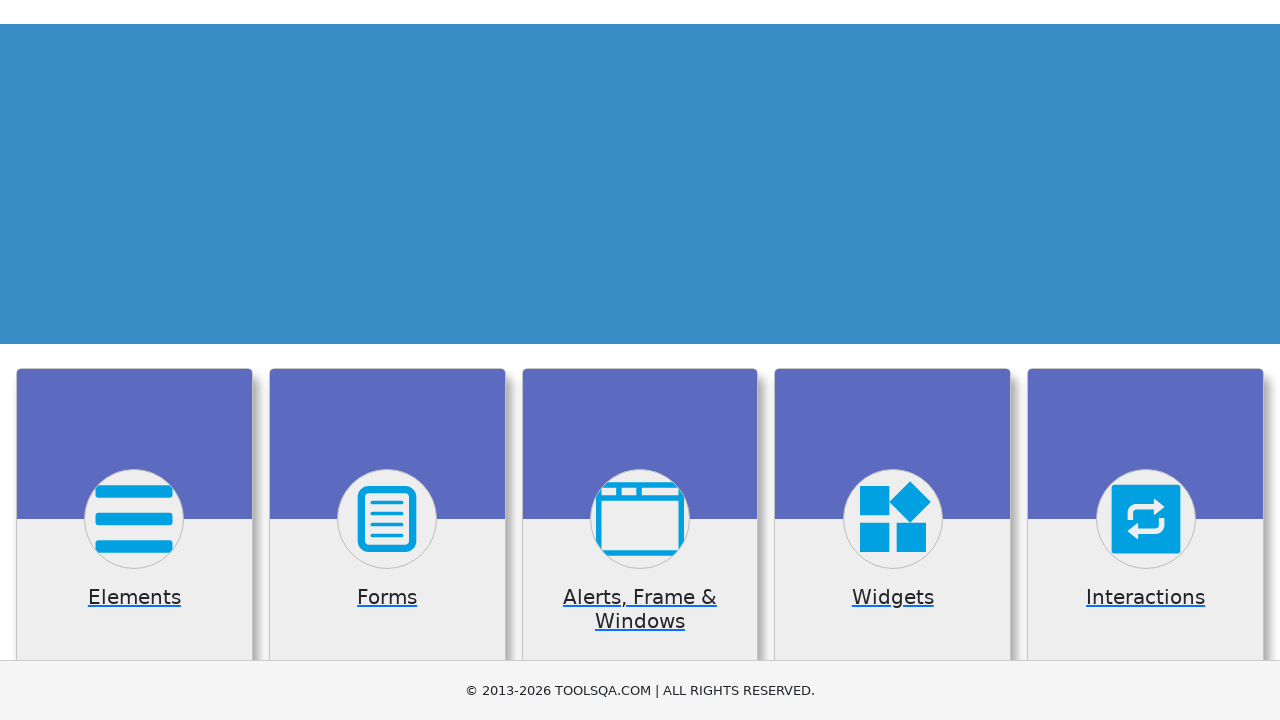

Clicked on the 4th widget category card at (893, 520) on (//div[@class='category-cards']//div[@class='card-up'])[4]
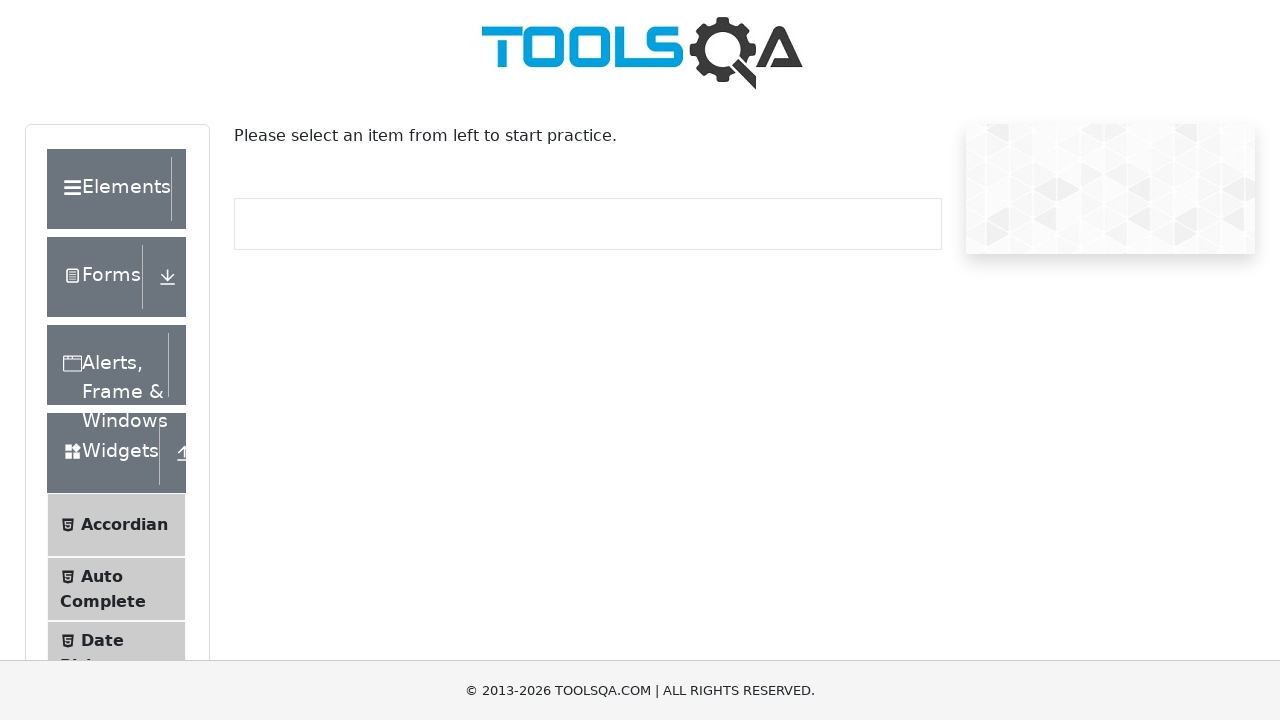

Page fully loaded and DOM content ready
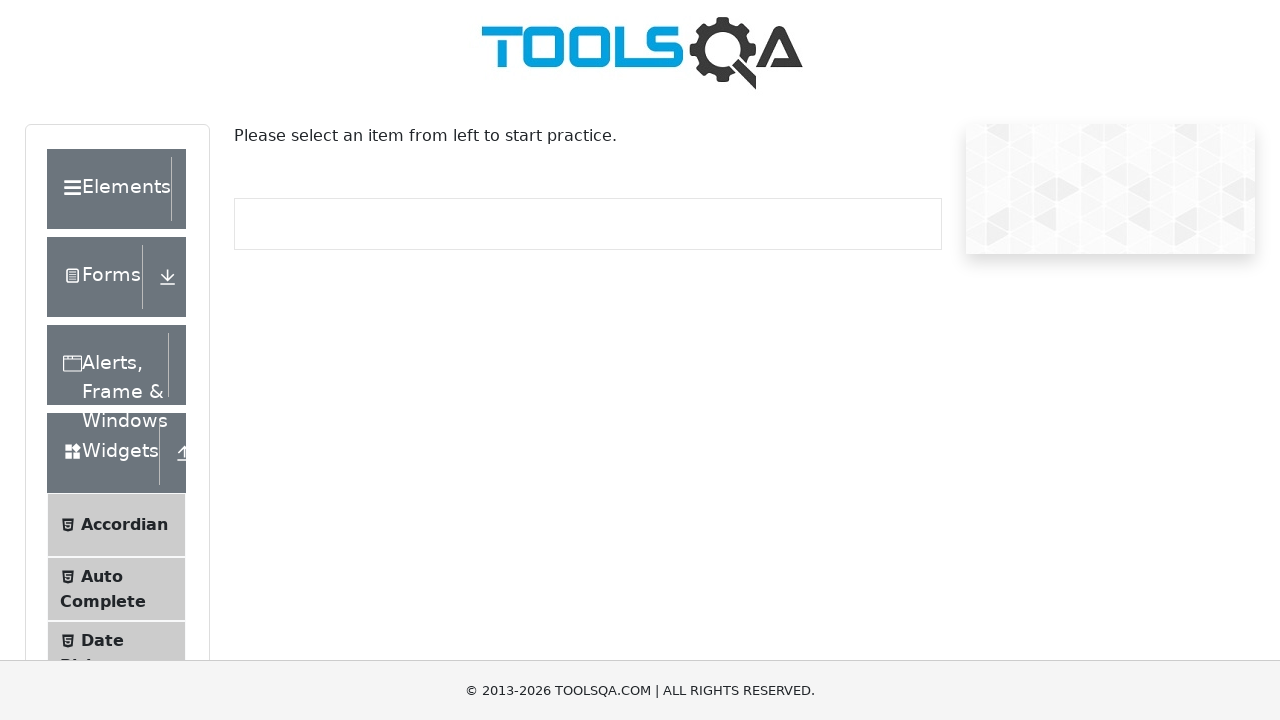

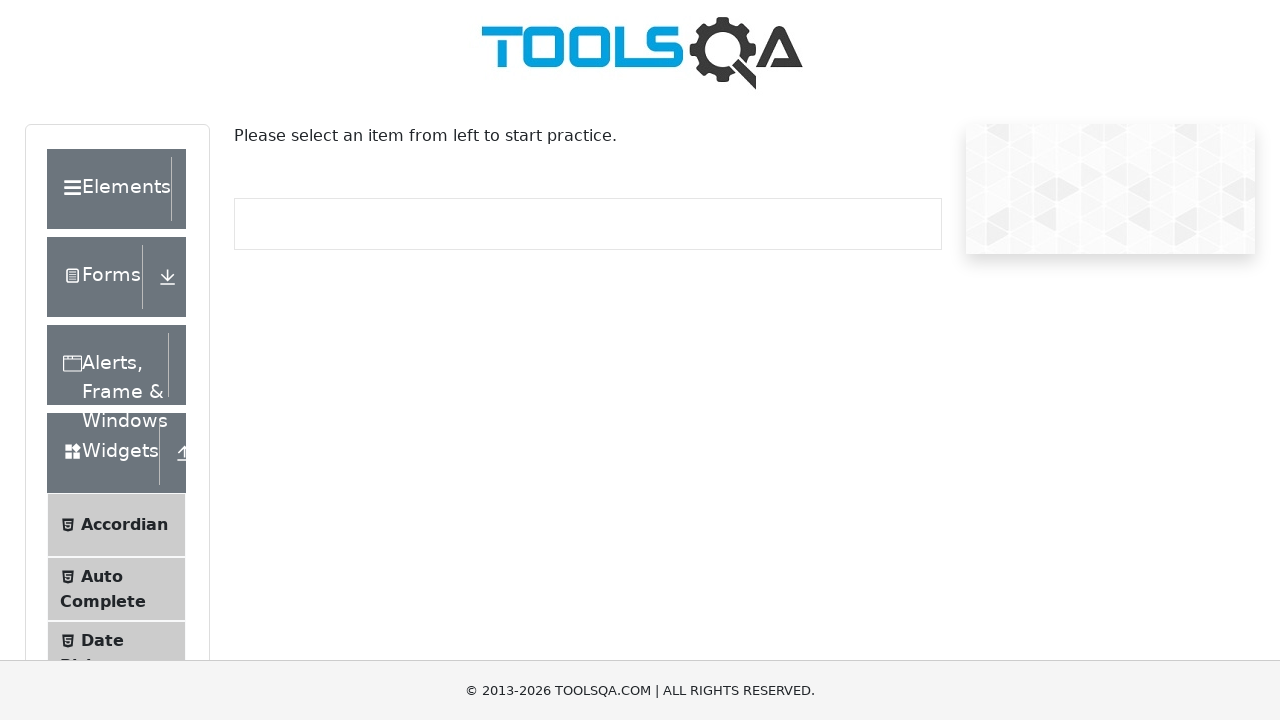